Tests percentage calculation with empty input in the first field, verifying error handling

Starting URL: http://www.calculator.net/

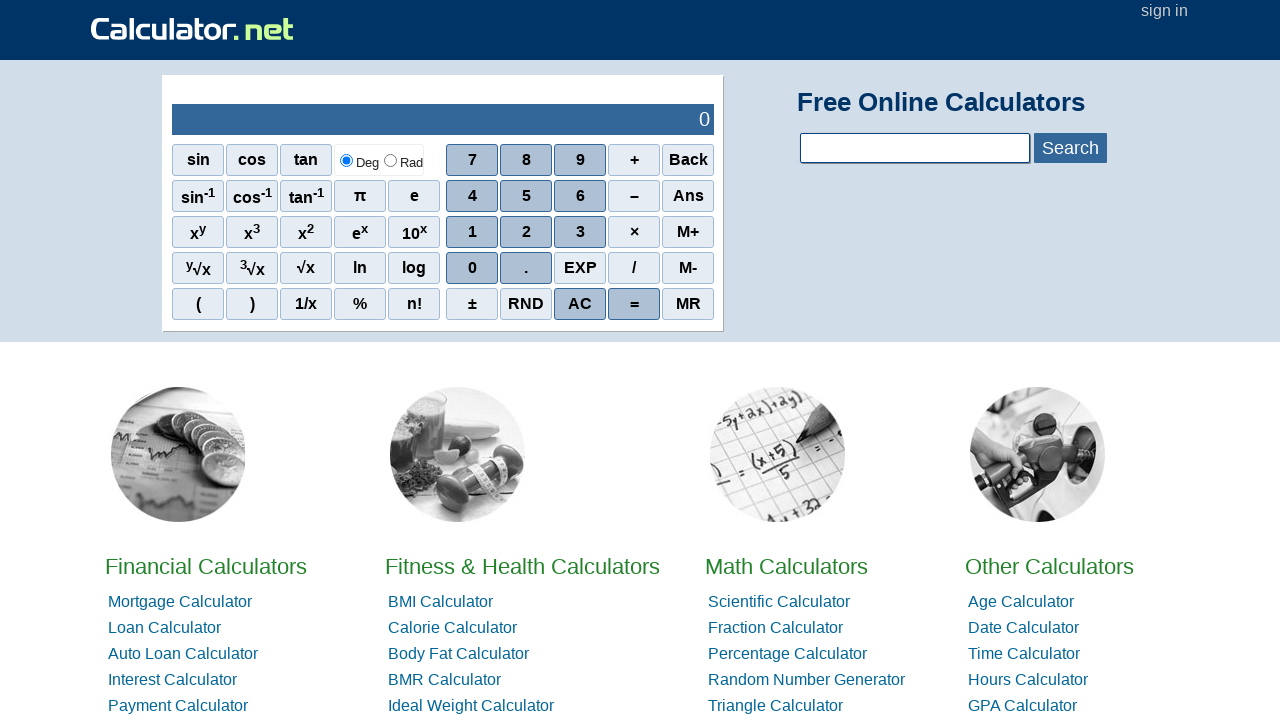

Navigated to calculator.net
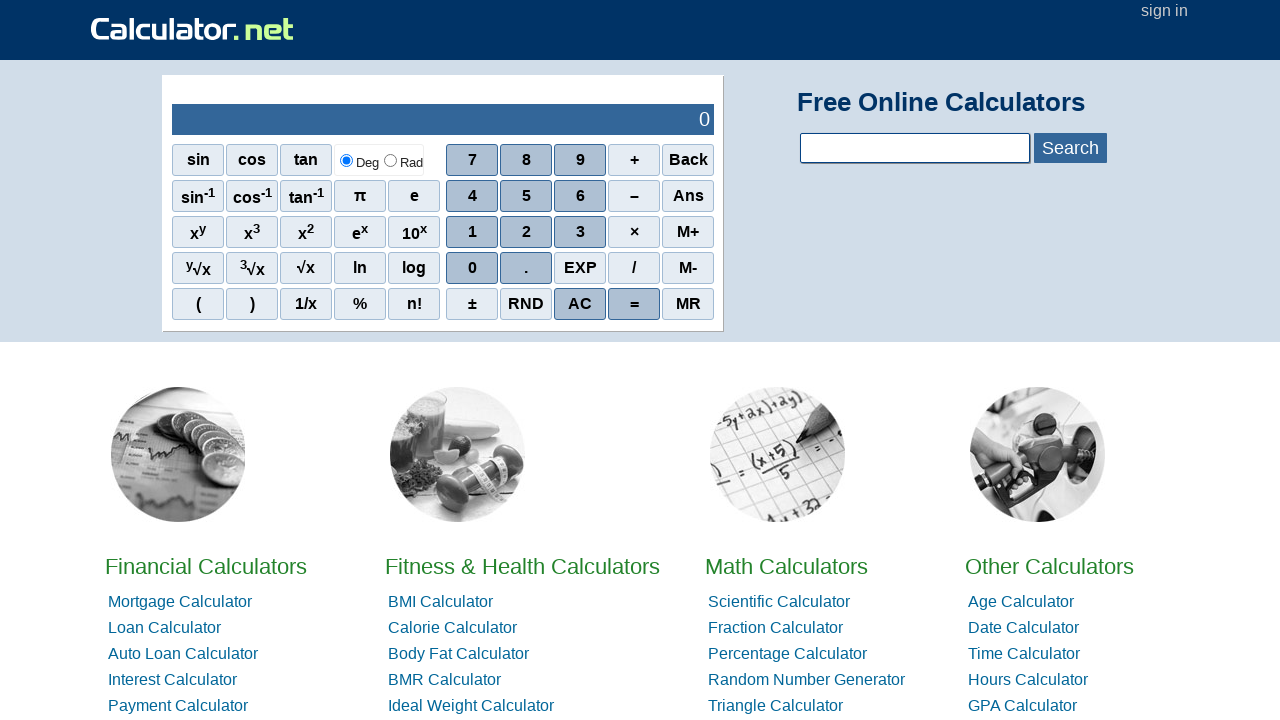

Clicked on Percent Calculators link at (788, 654) on //*[@id="hl3"]/li[3]/a
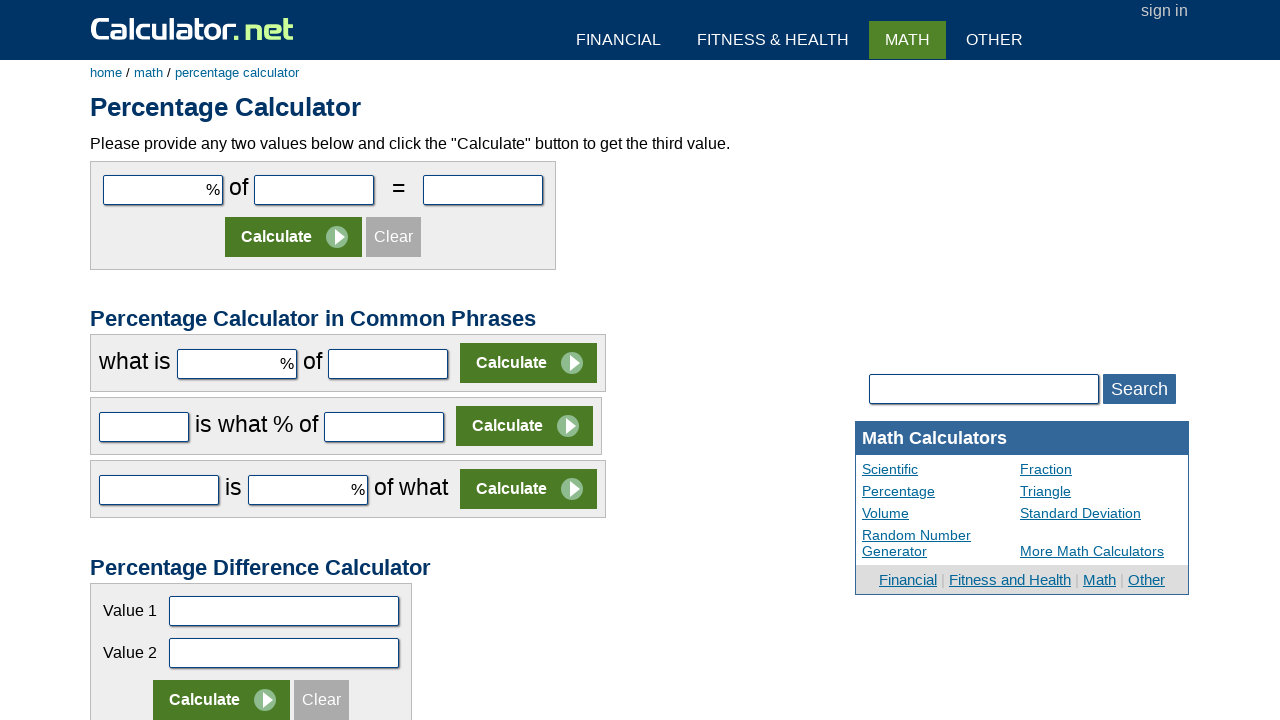

Filled second field with '50', leaving first field empty on #cpar2
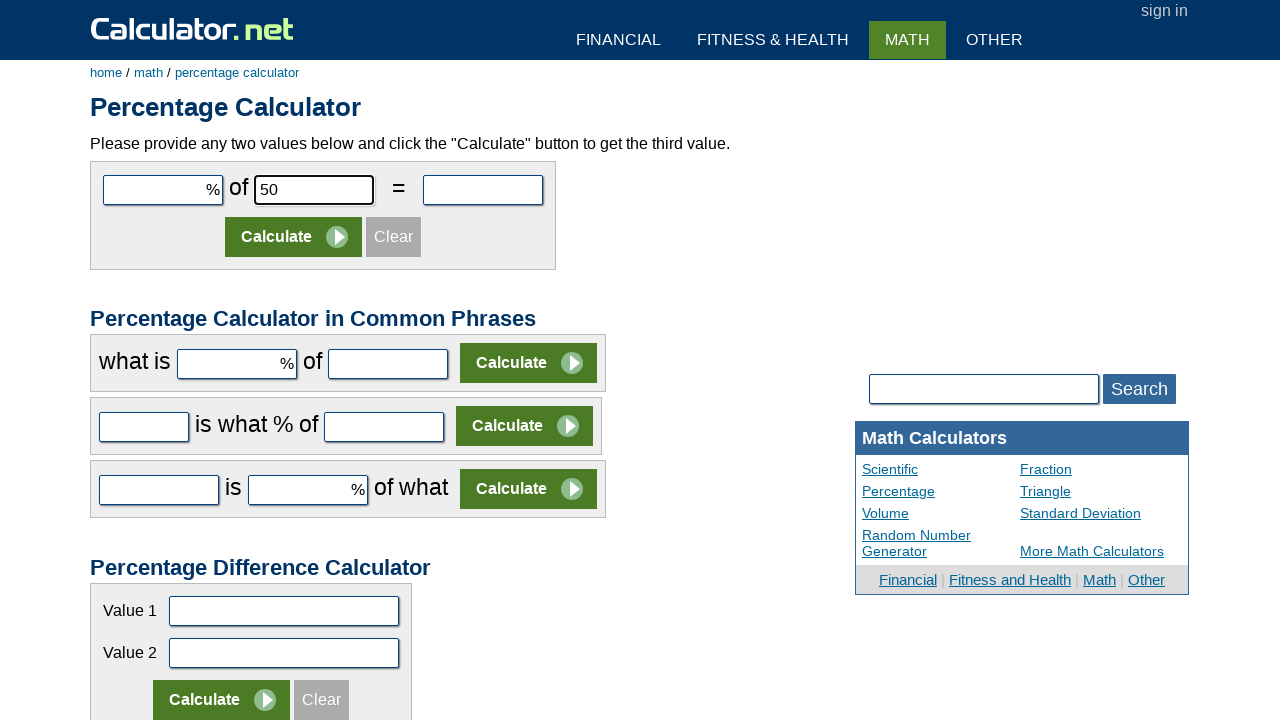

Clicked Calculate button with empty first field at (294, 237) on //*[@id="content"]/form[1]/table/tbody/tr[2]/td/input[2]
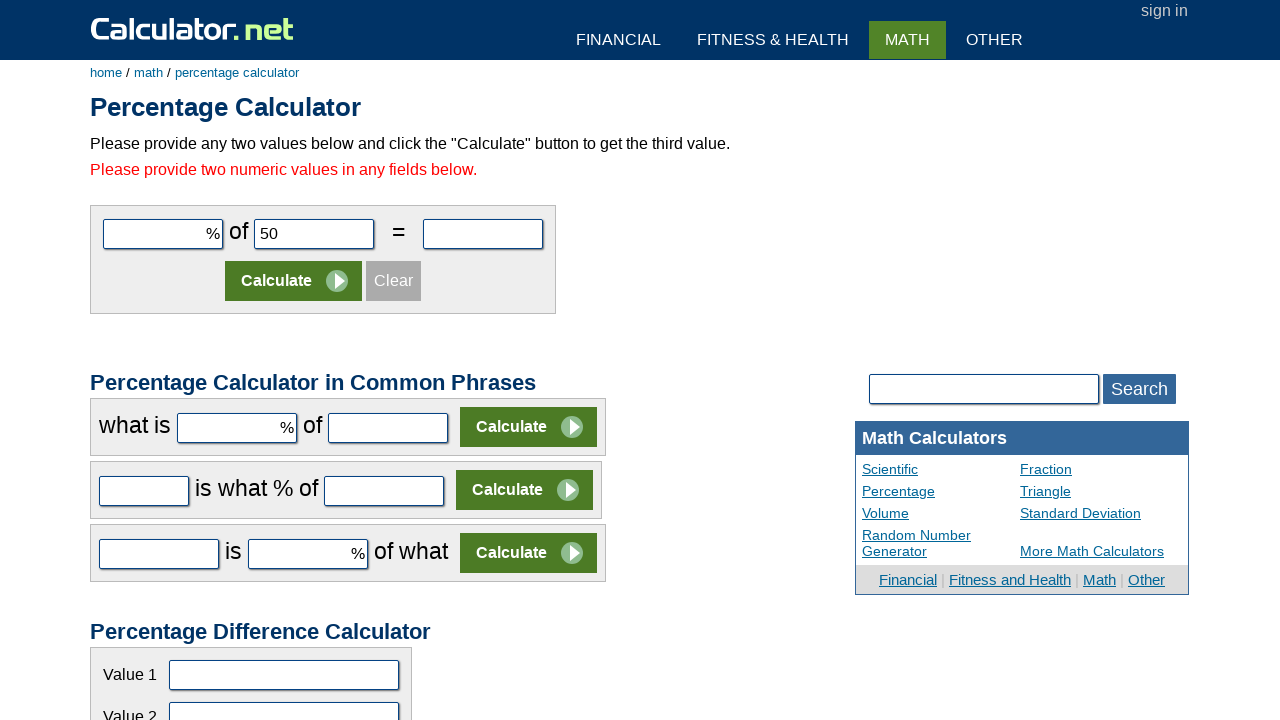

Located result elements to verify error handling
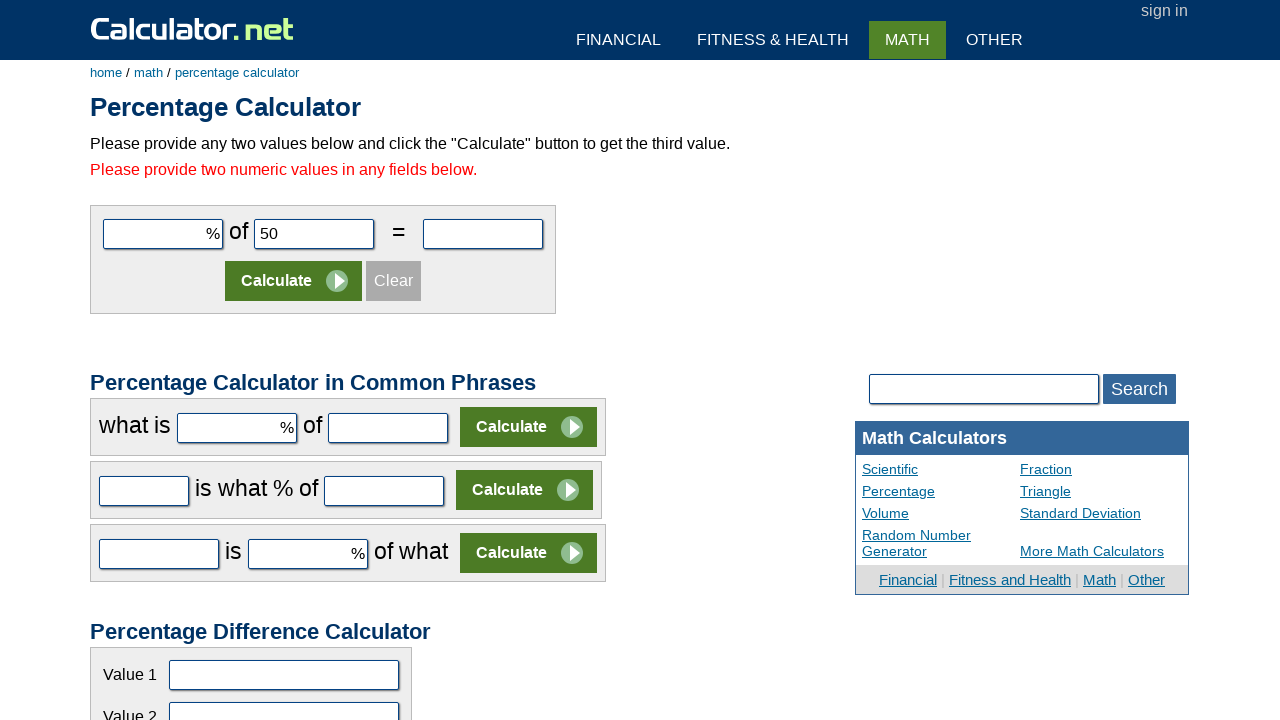

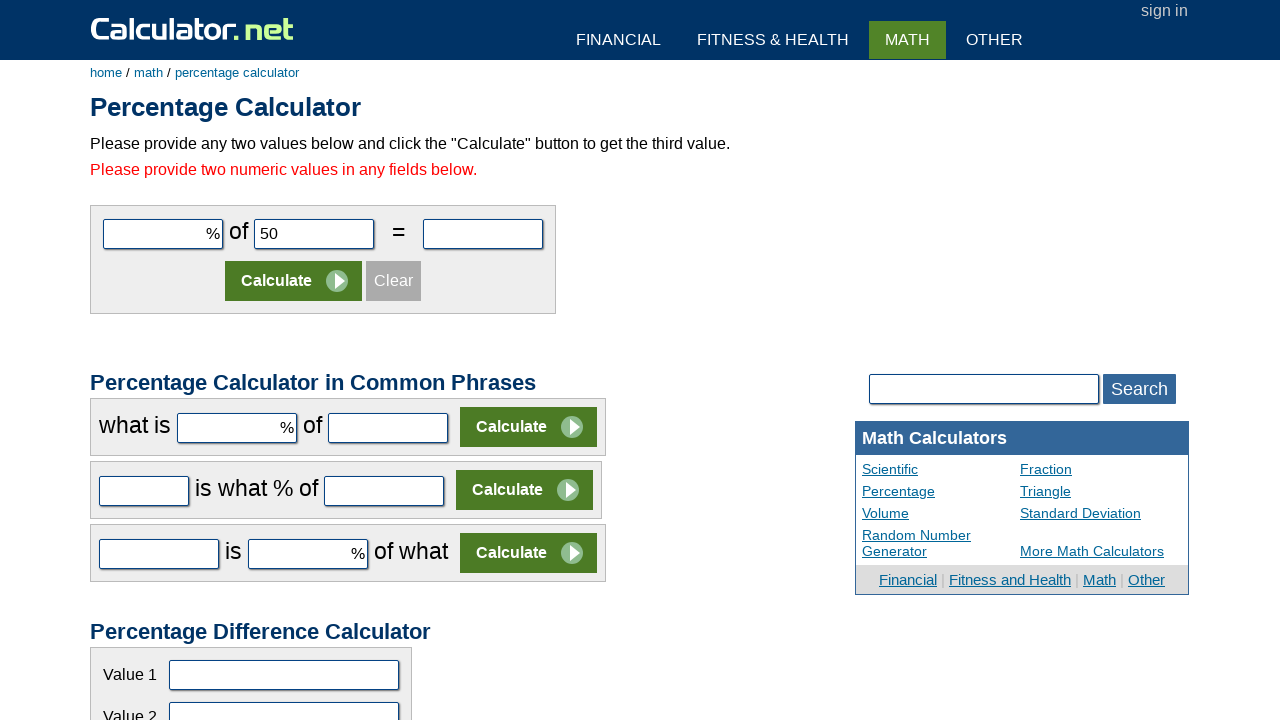